Tests the 'More Information' button that displays an informational alert about the form

Starting URL: https://igorsmasc.github.io/fomulario_cadastro_selenium/

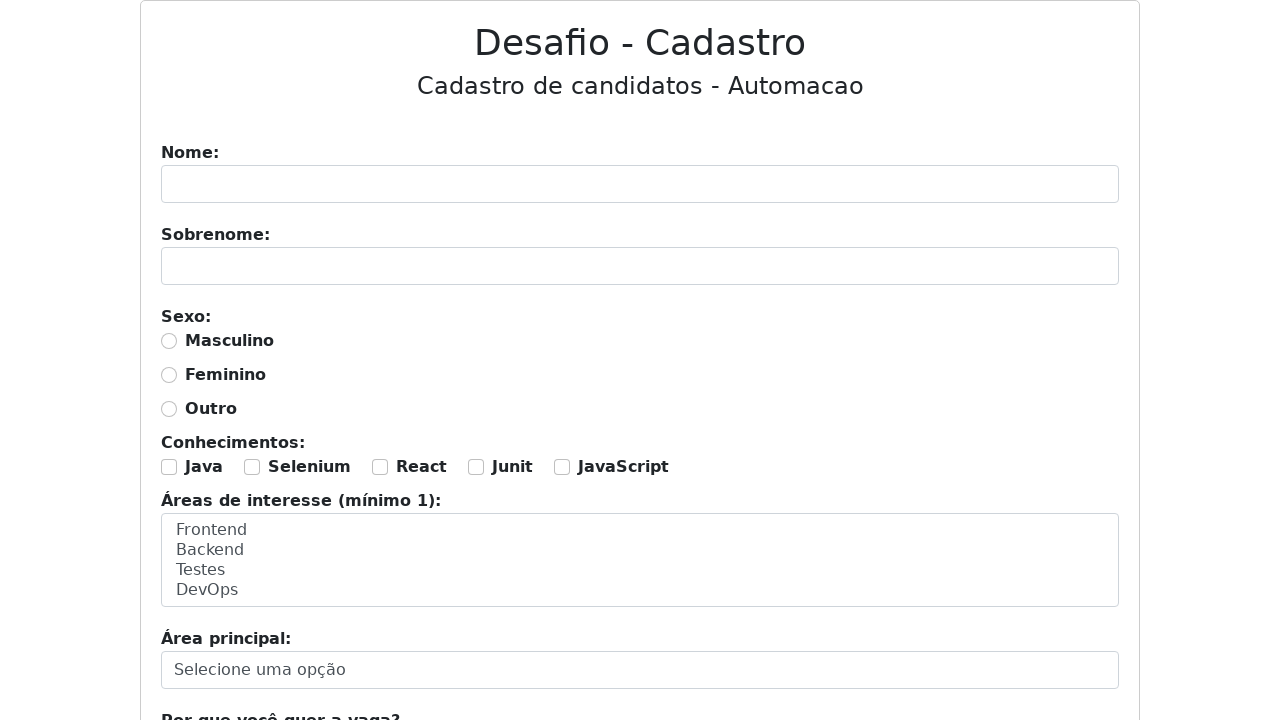

Clicked 'More Information' button at (245, 361) on #btn-info
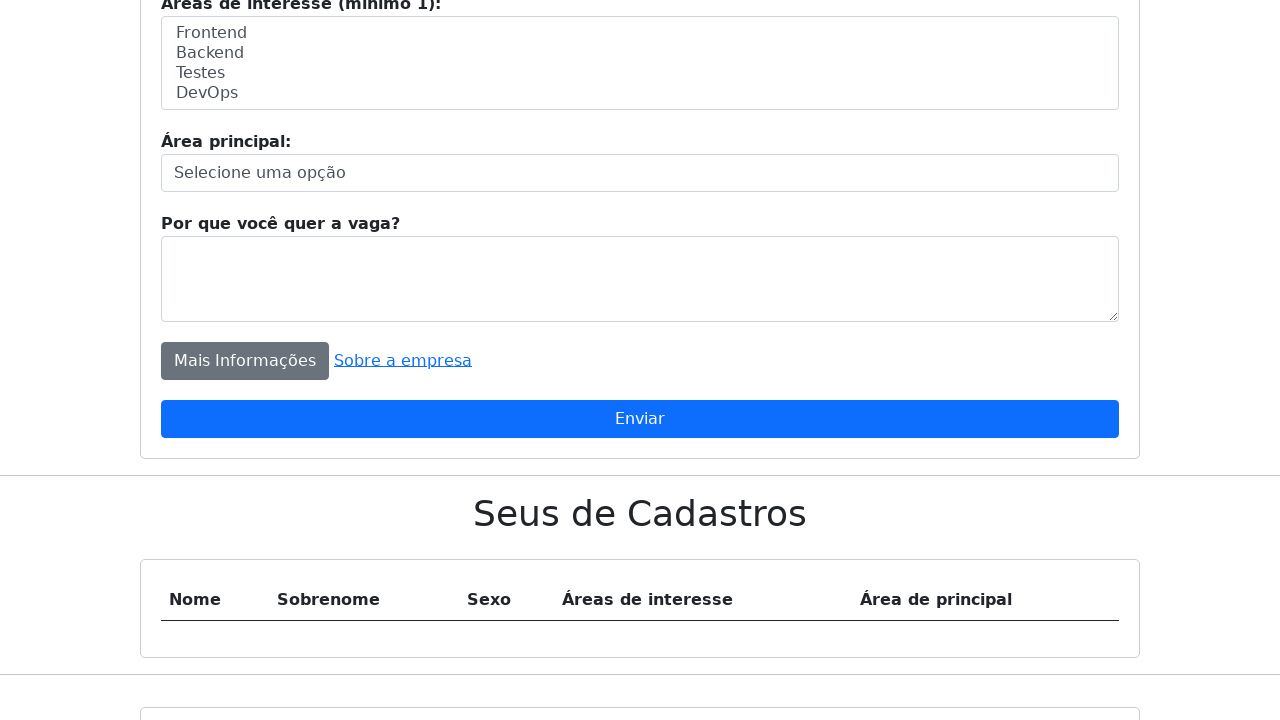

Set up dialog handler to accept informational alert
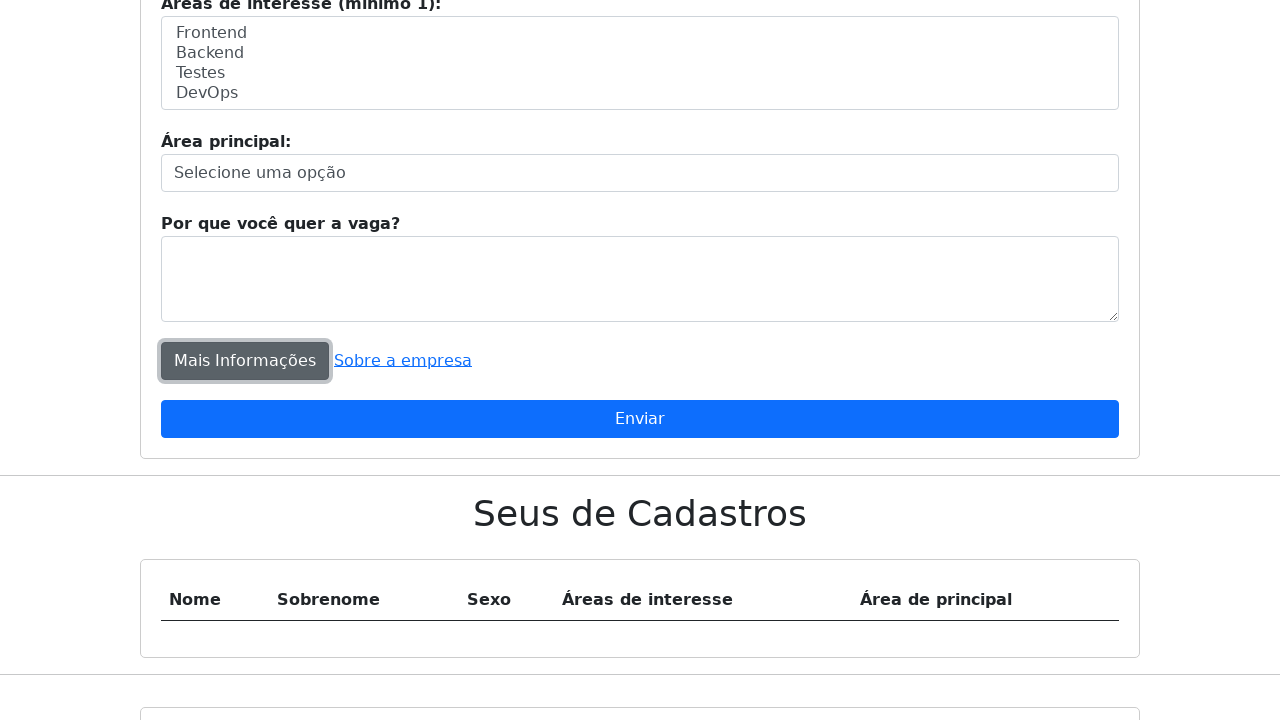

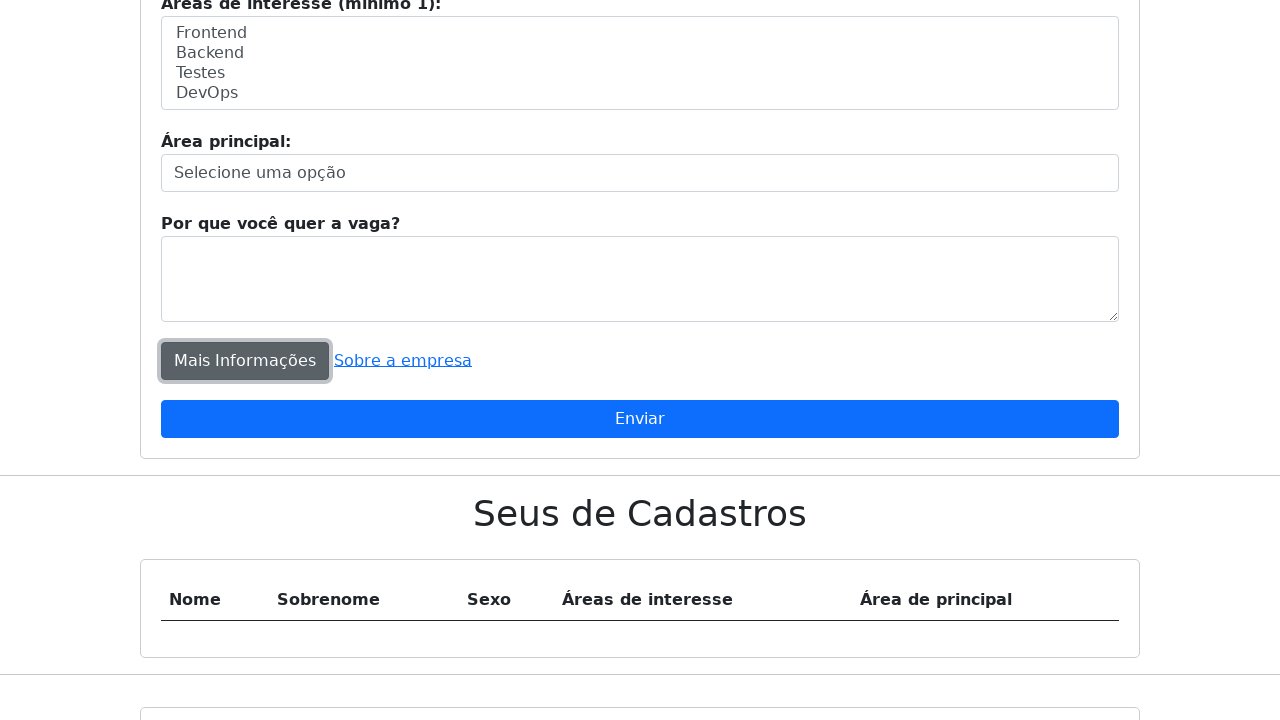